Navigates to a test blog page and retrieves the bounding box properties (position and dimensions) of a search input element to verify element inspection capabilities.

Starting URL: http://omayo.blogspot.com/

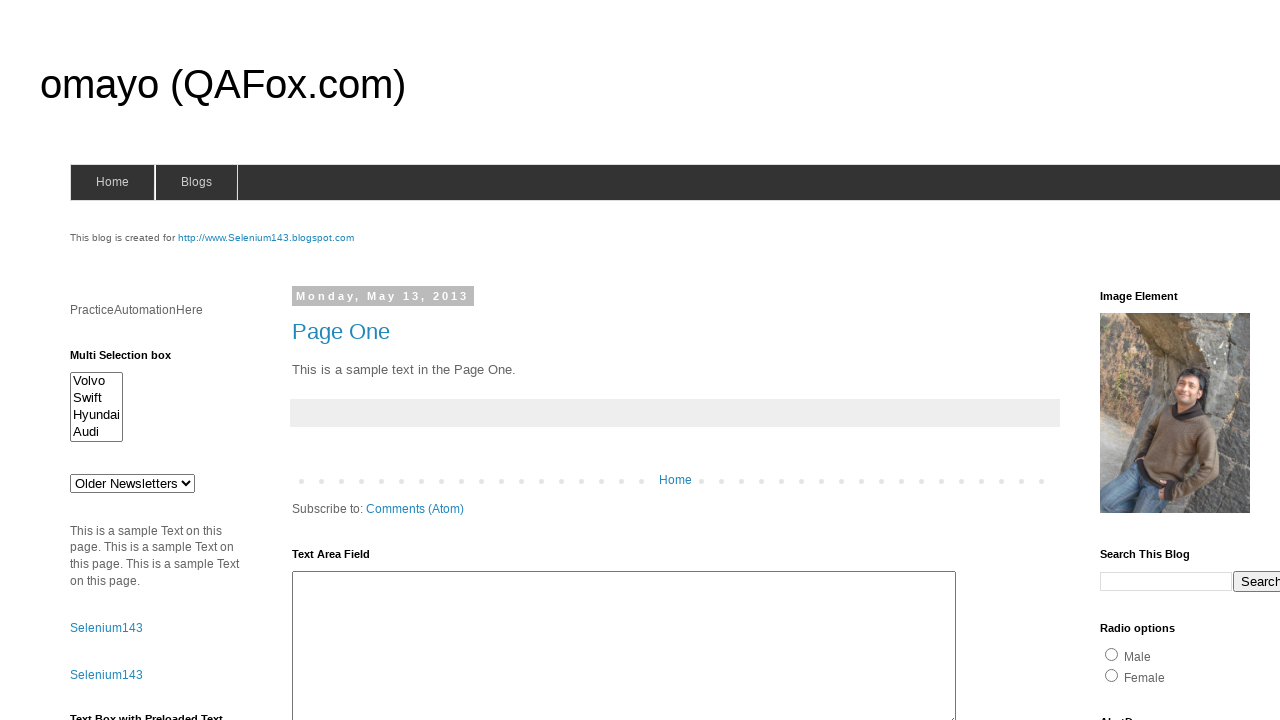

Navigated to omayo.blogspot.com
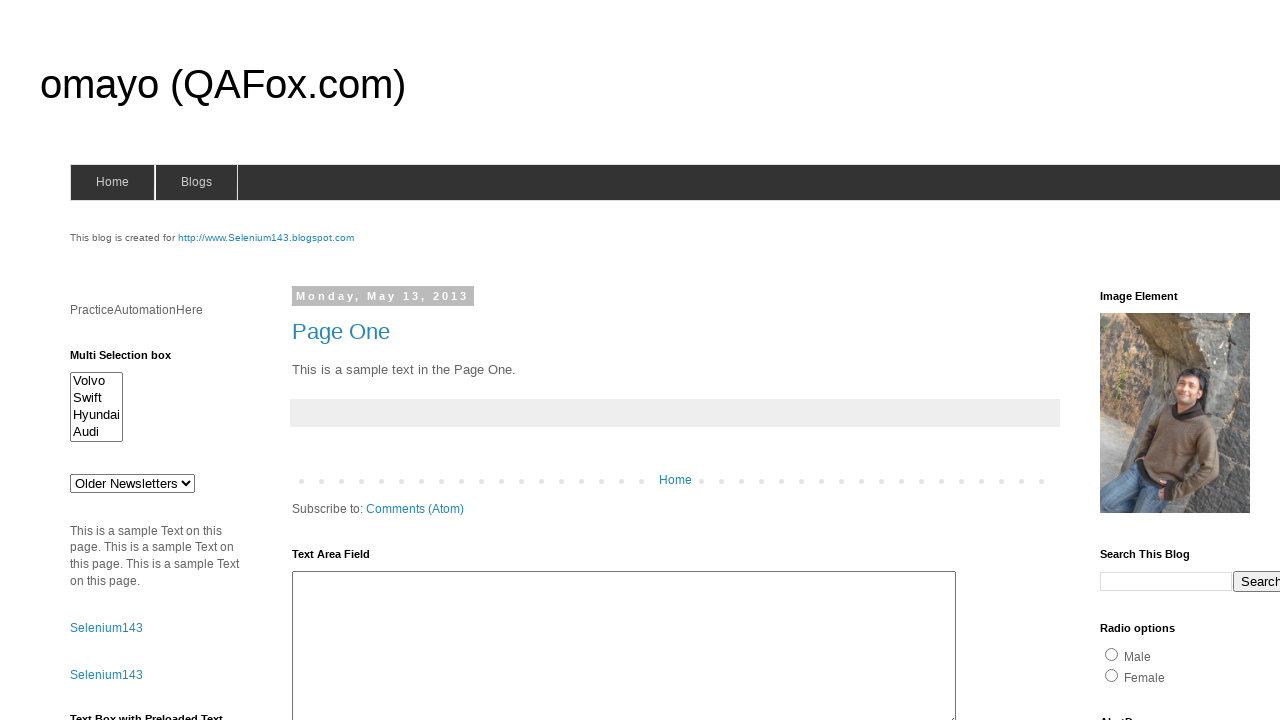

Search input element became visible
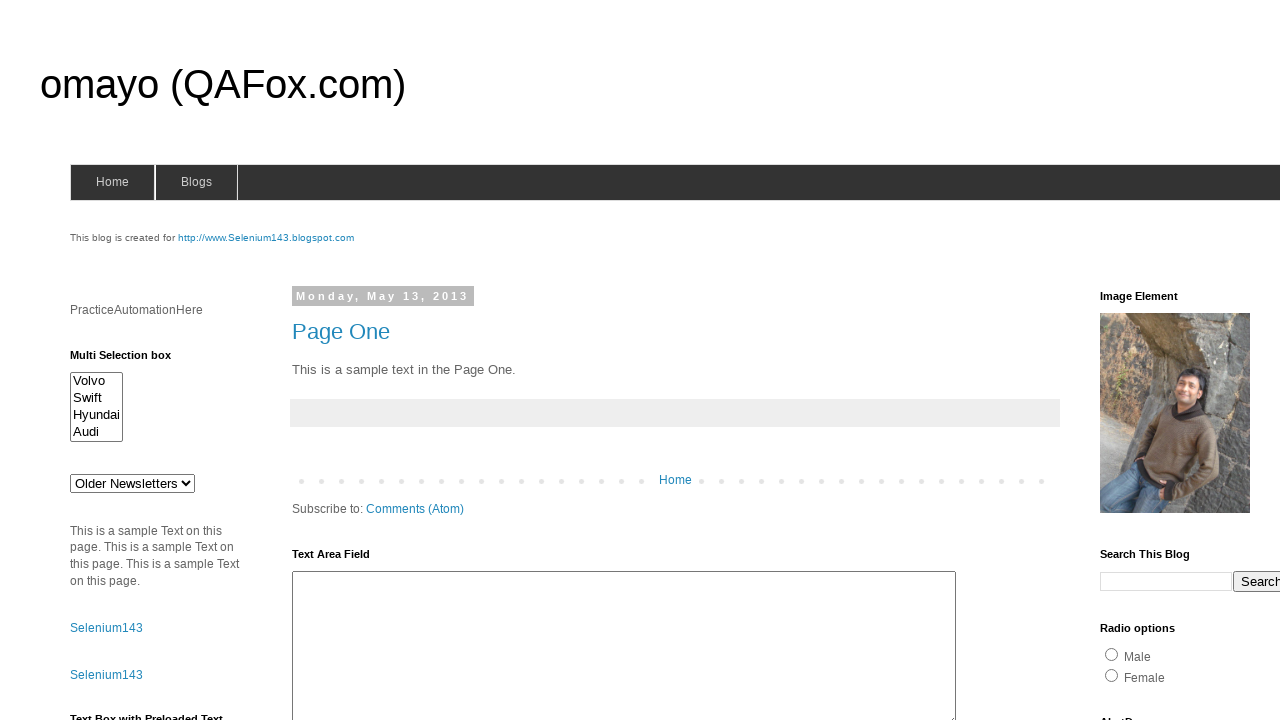

Retrieved bounding box of search input element
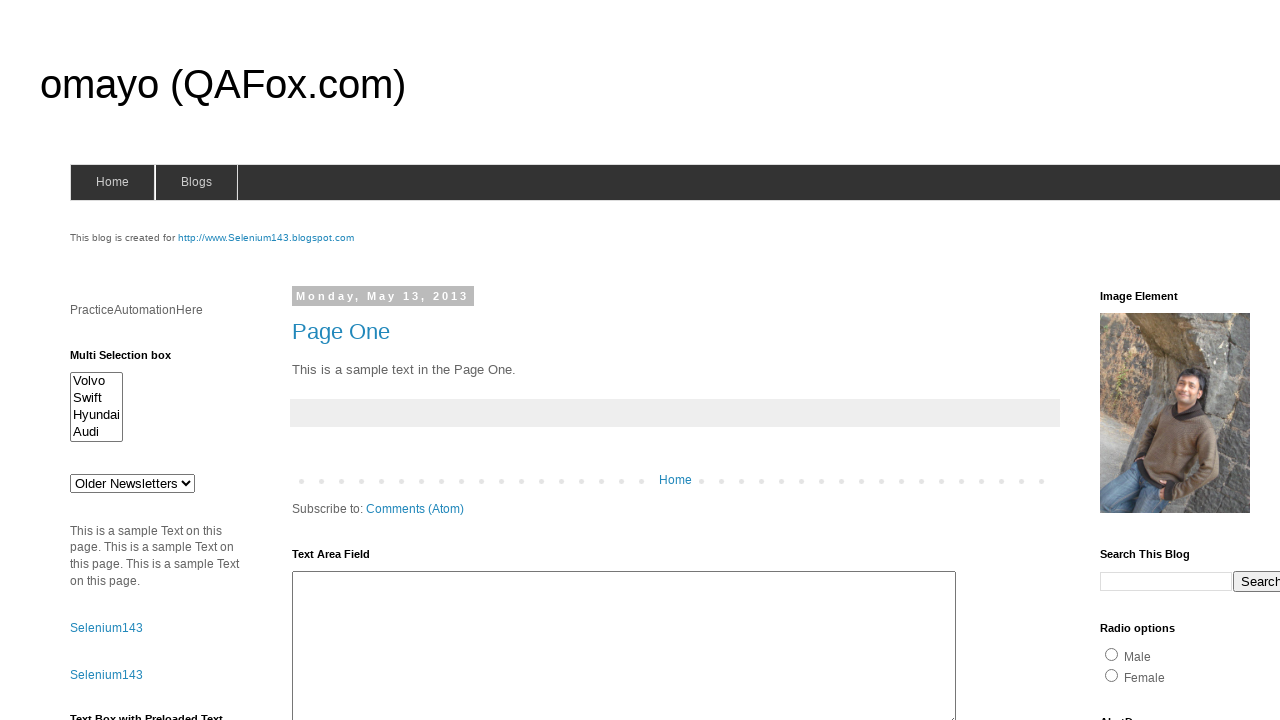

Extracted element position (x=1233, y=570.796875) and dimensions (width=57, height=21)
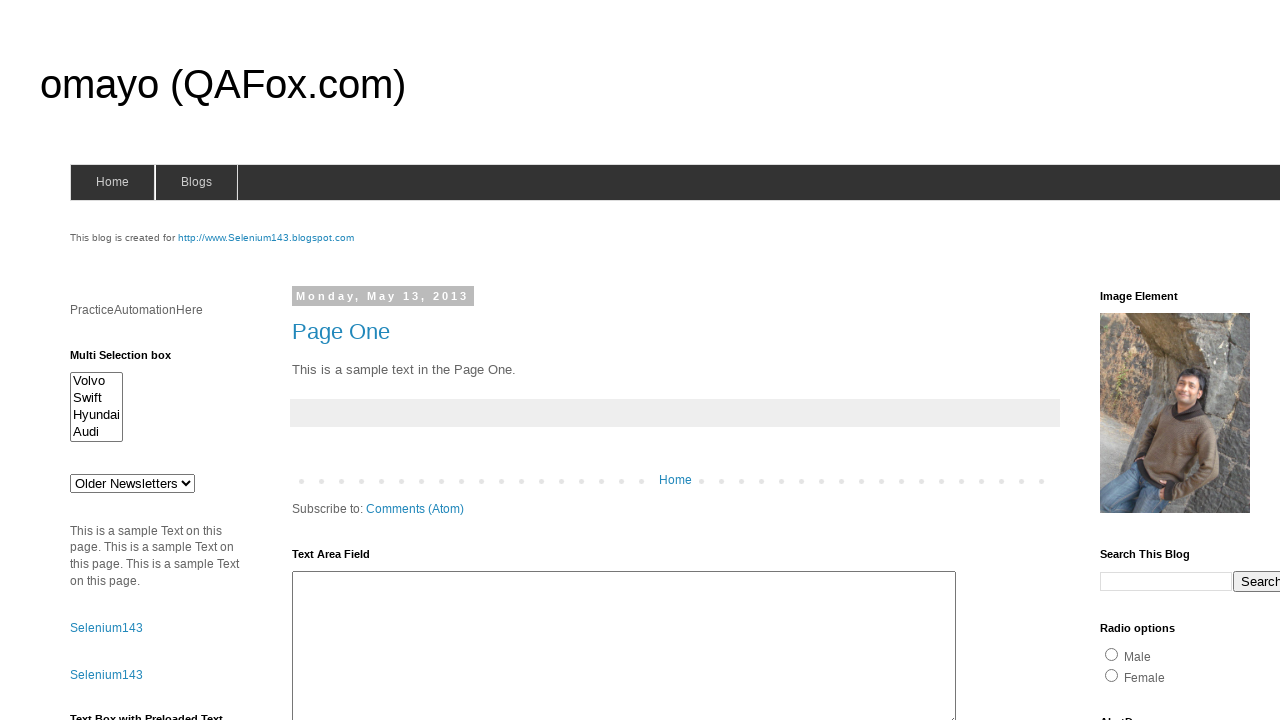

Verified element has positive height
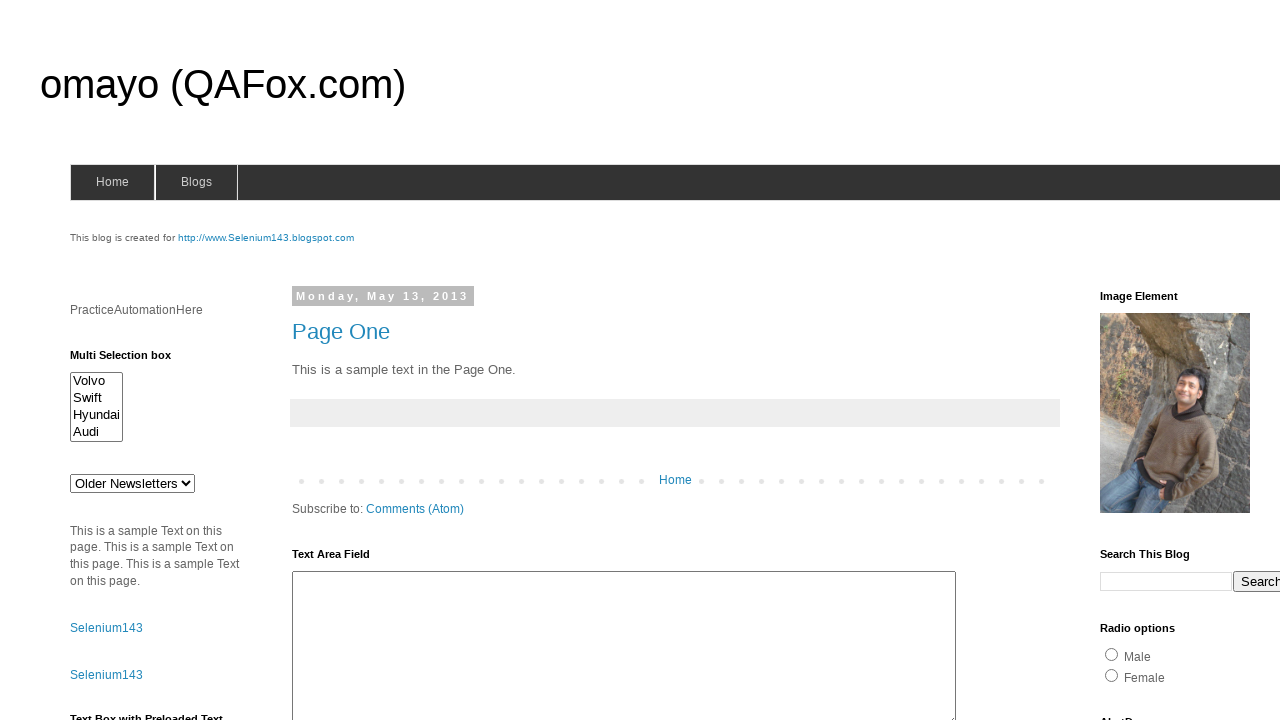

Verified element has positive width
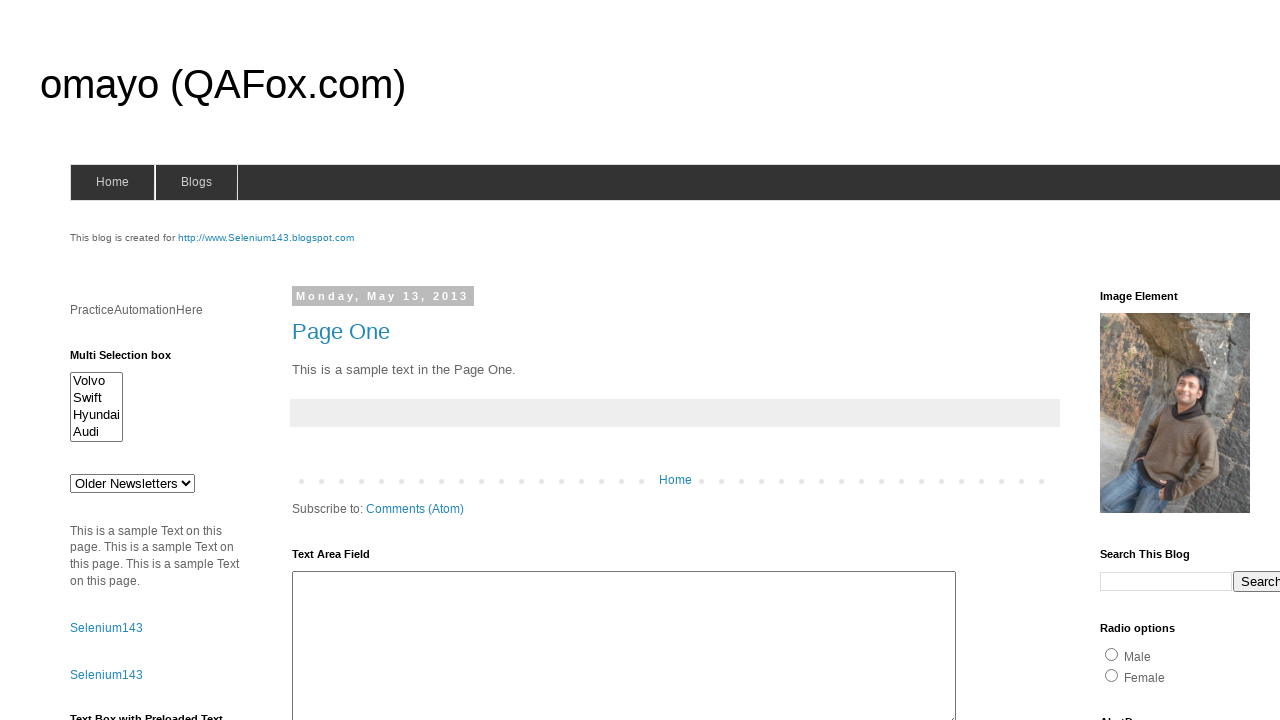

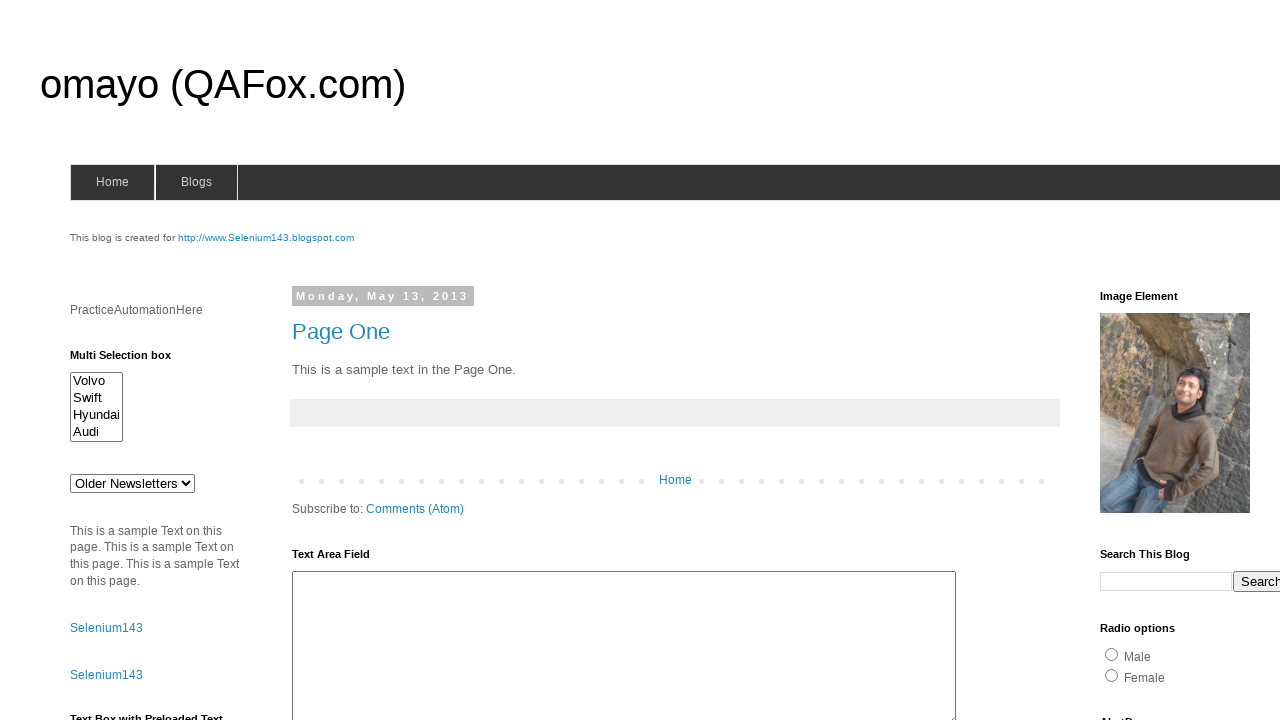